Tests canceling an edit operation by pressing Escape while on the Active filter view.

Starting URL: https://todomvc4tasj.herokuapp.com/

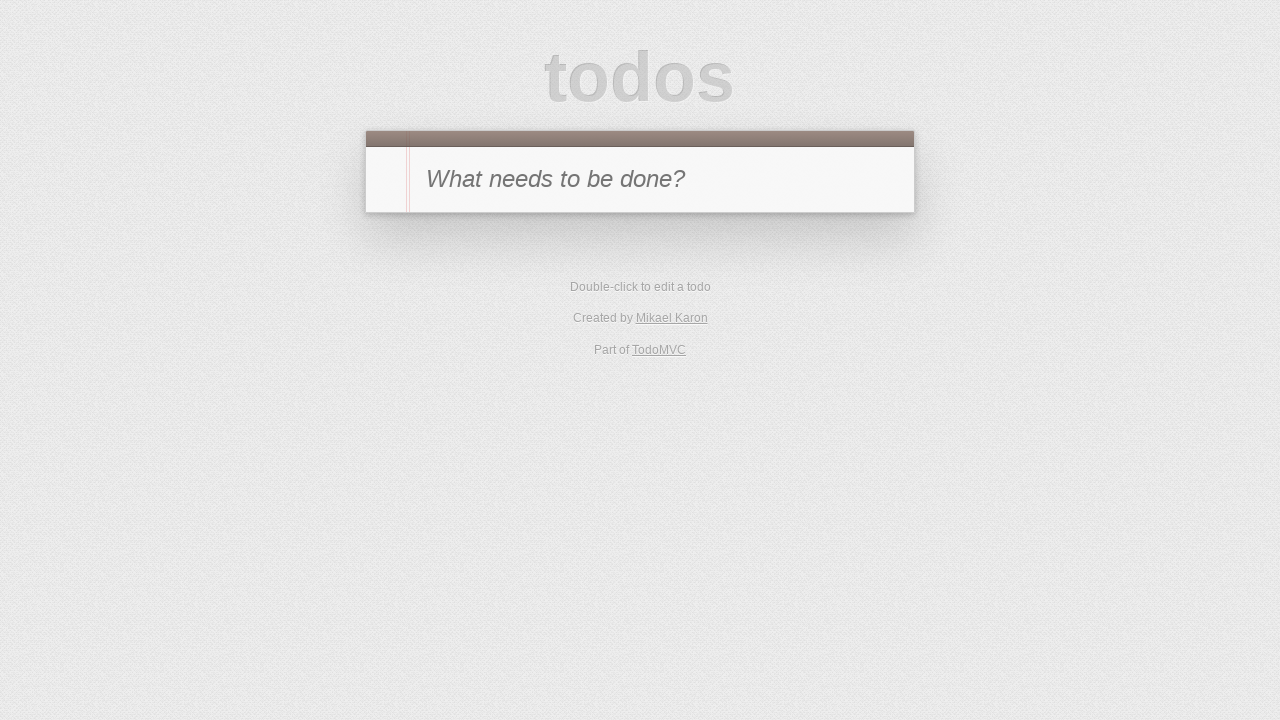

Set up initial state with two active tasks in localStorage
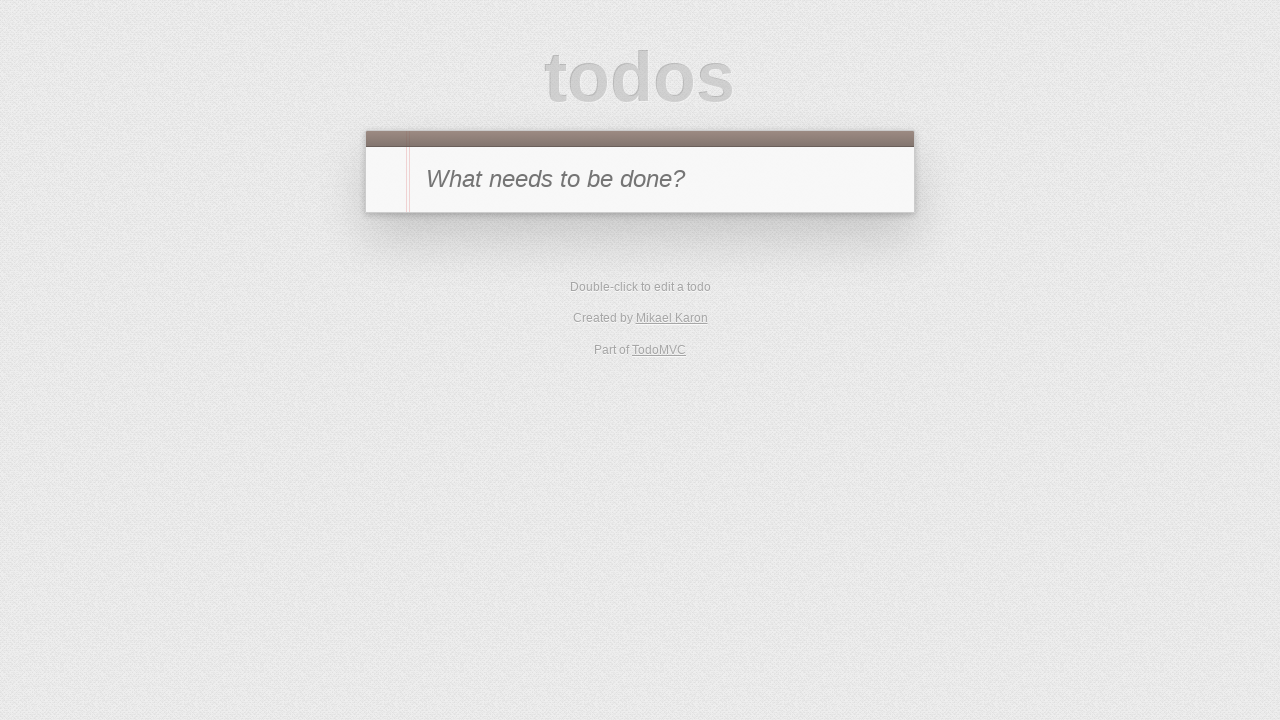

Reloaded page to apply initial state
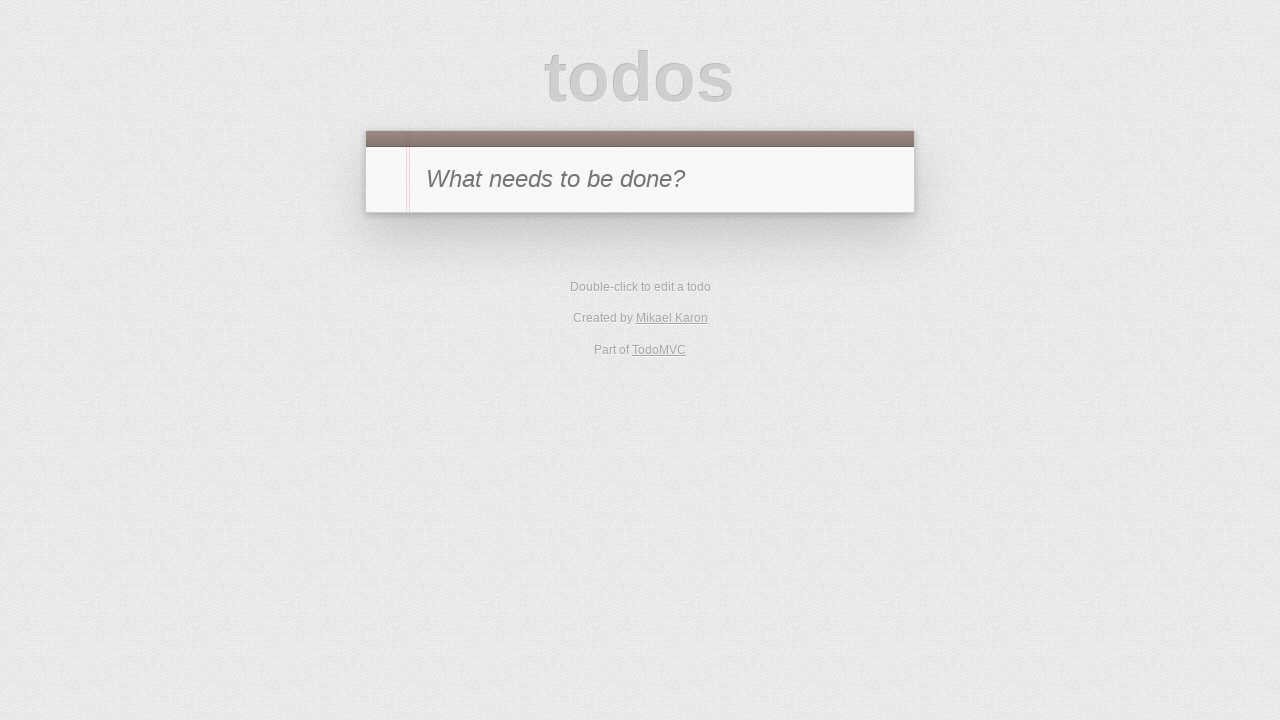

Clicked Active filter to view only active tasks at (614, 351) on #filters li:has-text('Active')
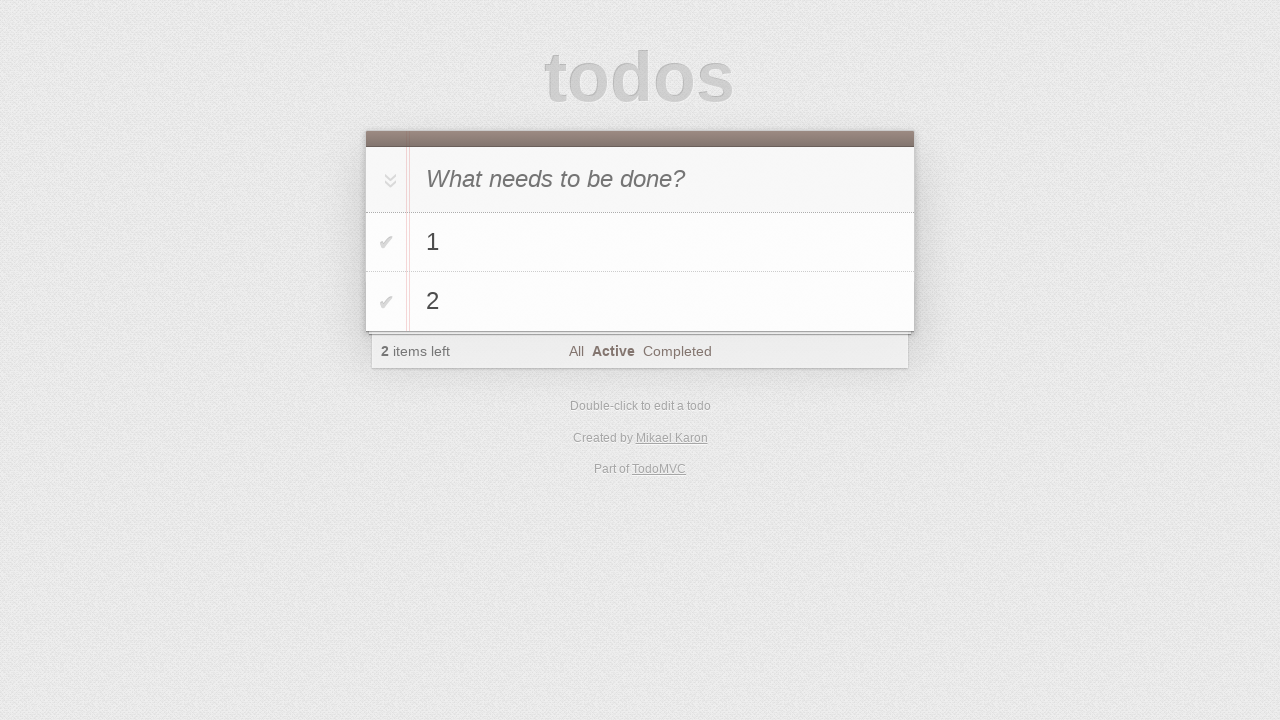

Double-clicked task '2' to start editing at (640, 302) on #todo-list li:has-text('2')
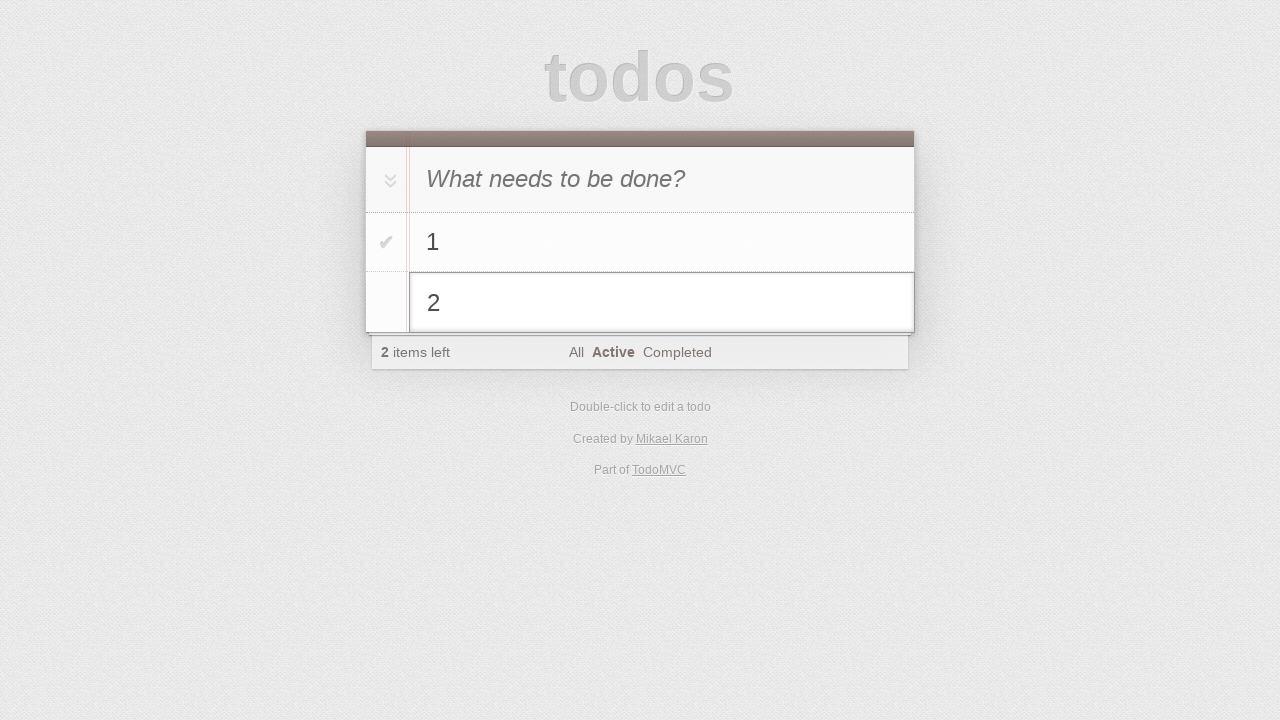

Filled edit field with new value '2 edit canceled' on #todo-list li.editing .edit
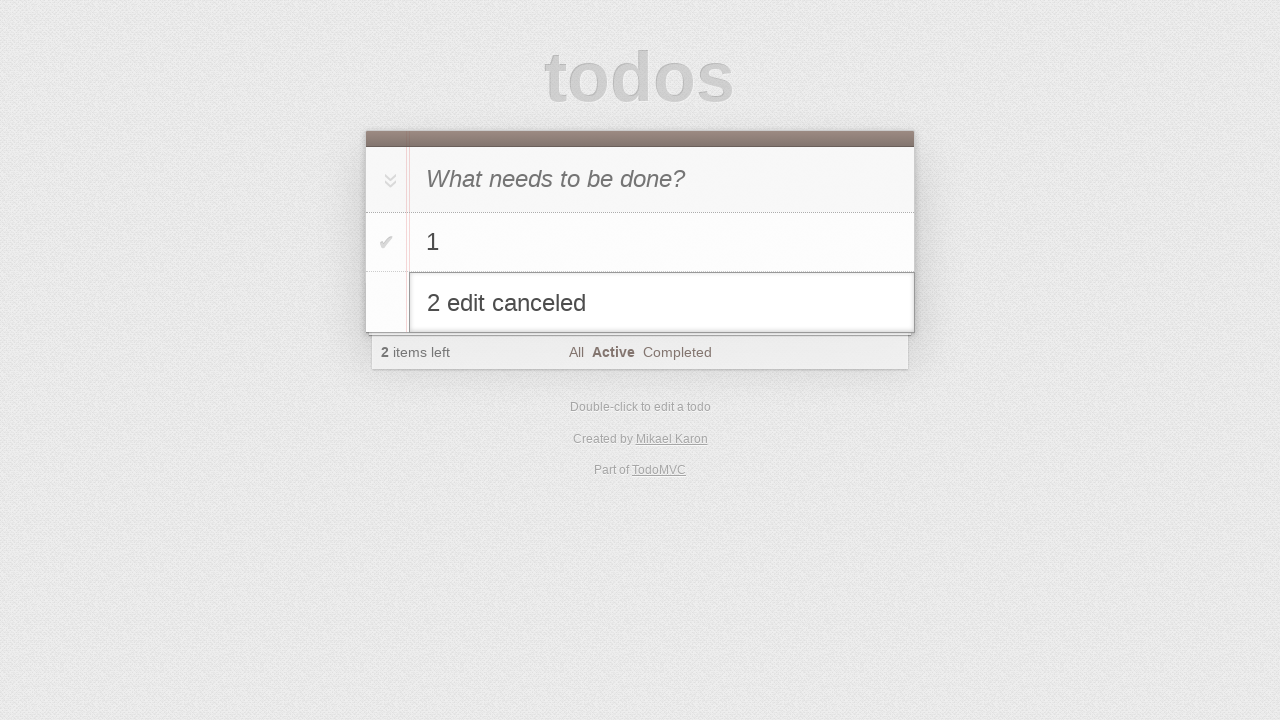

Pressed Escape to cancel the edit operation on #todo-list li.editing .edit
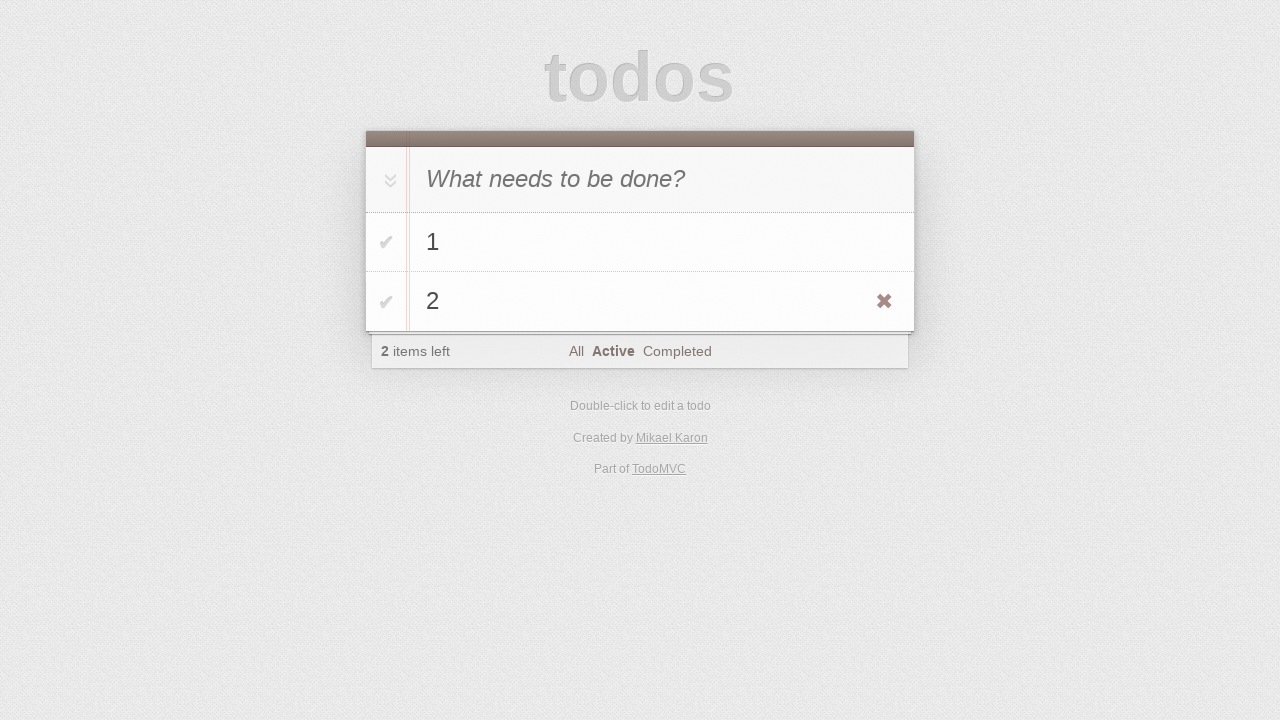

Verified that 2 items remain in the active task count
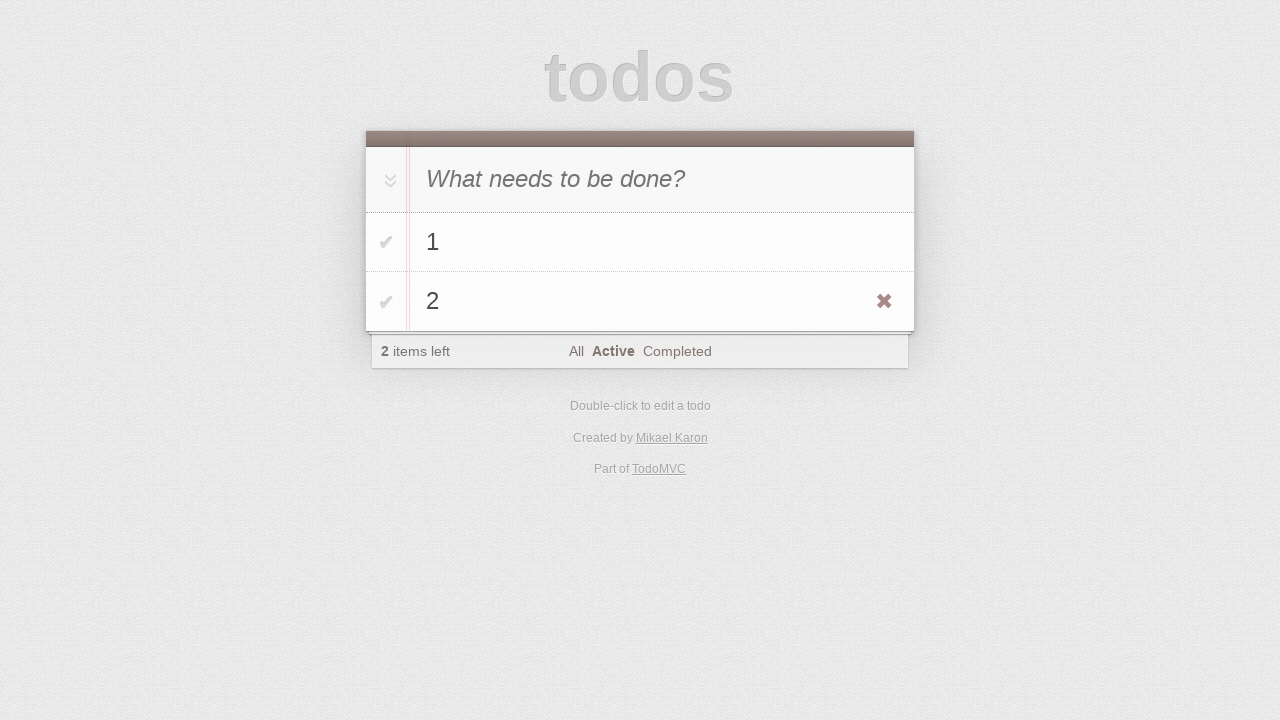

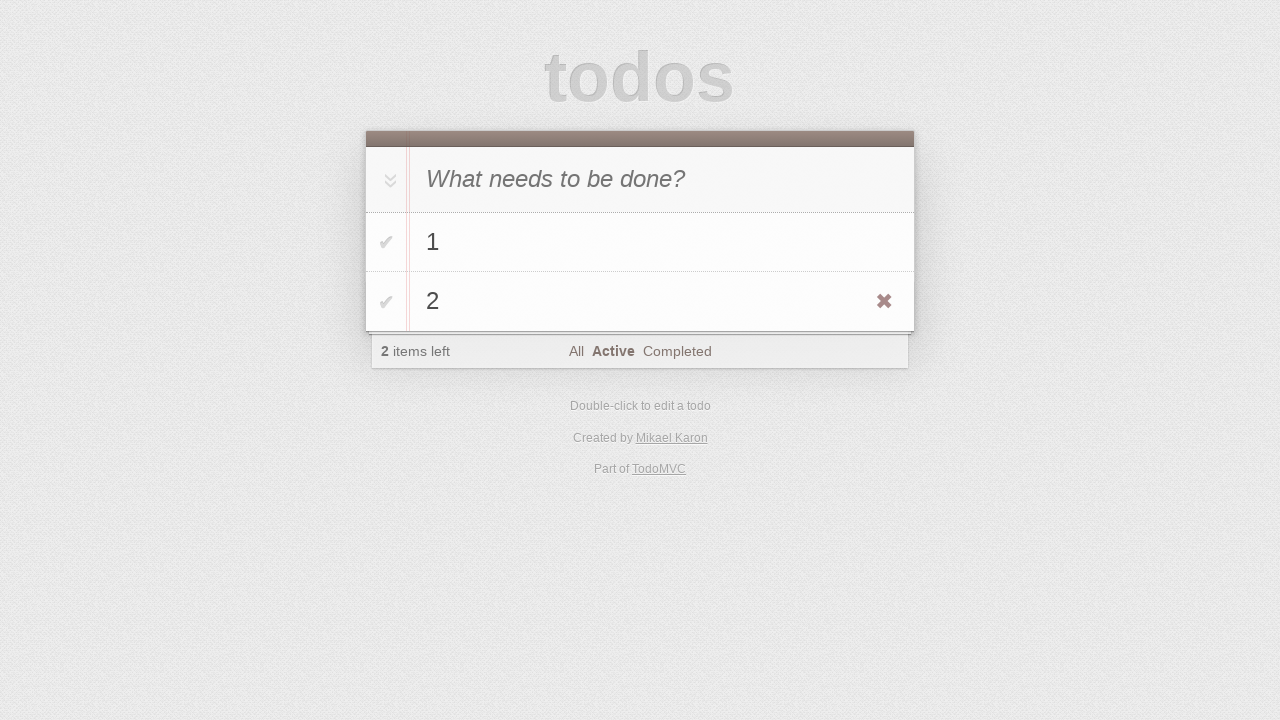